Tests keyboard actions on a text comparison tool by filling text, selecting all with Ctrl+A, copying with Ctrl+C, tabbing to the next field, and pasting with Ctrl+V

Starting URL: https://gotranscript.com/text-compare

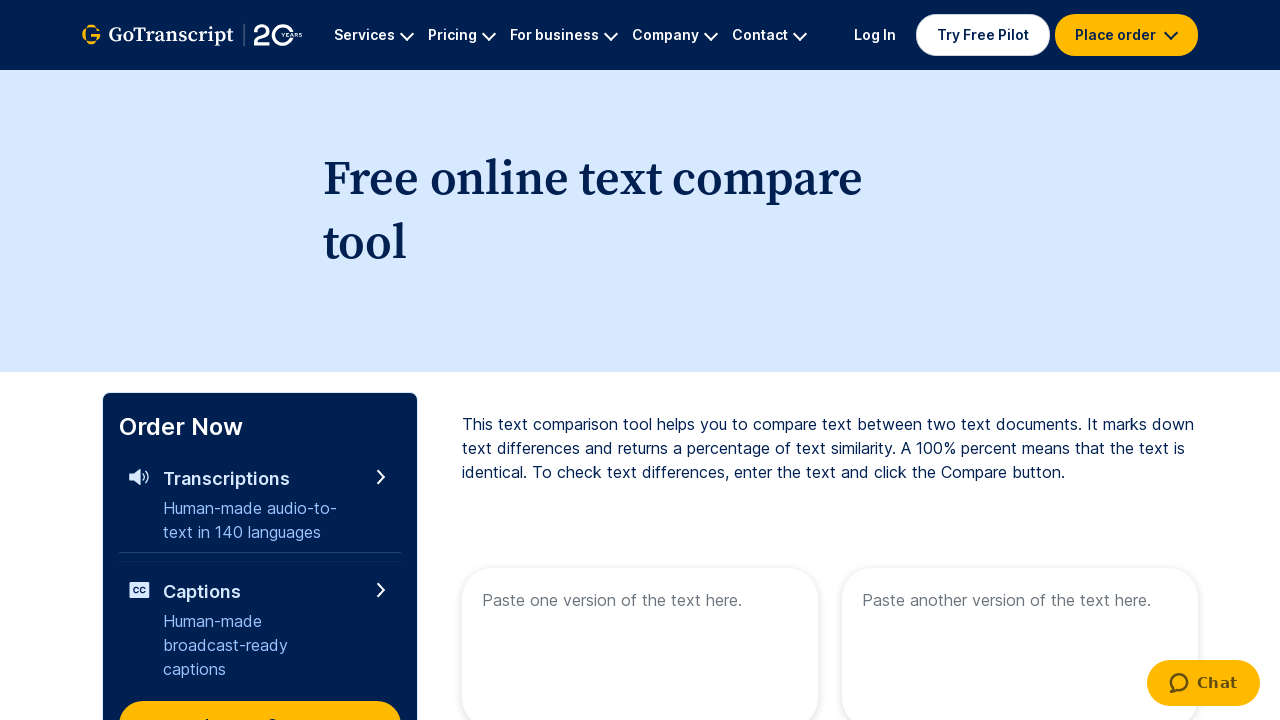

Filled first text area with 'Happy New Year 2024' on [name="text1"]
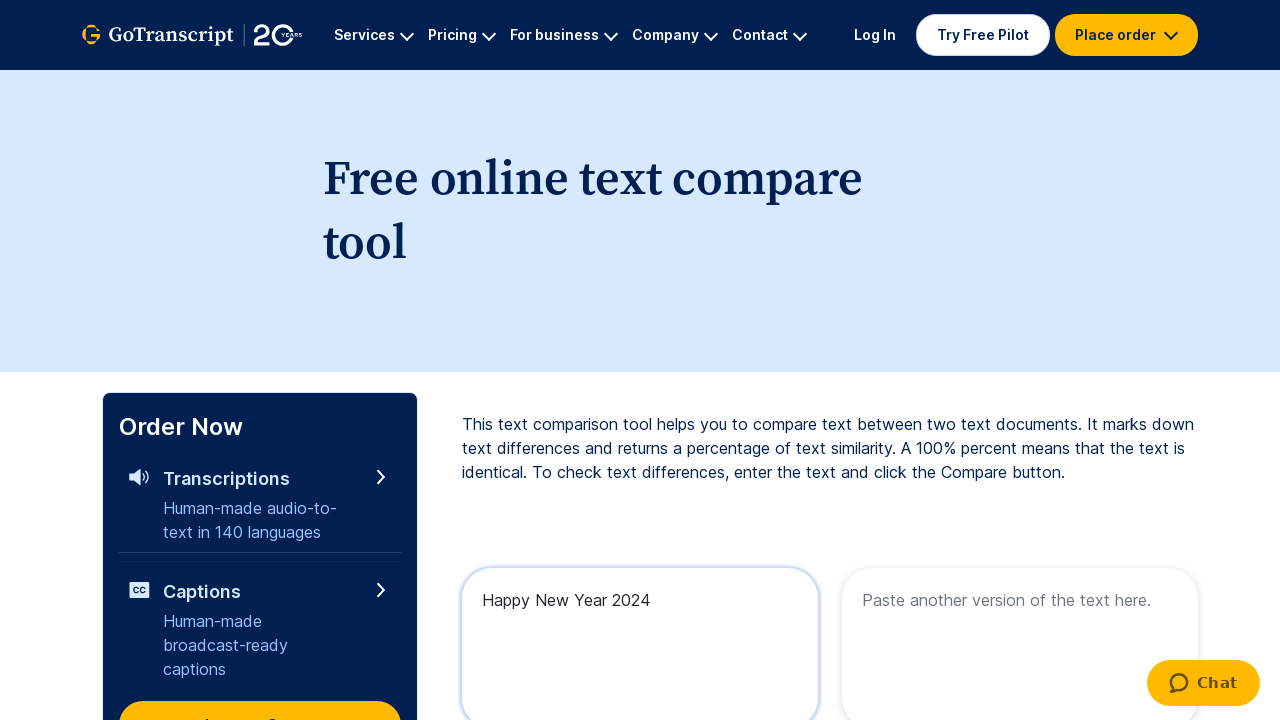

Selected all text with Ctrl+A
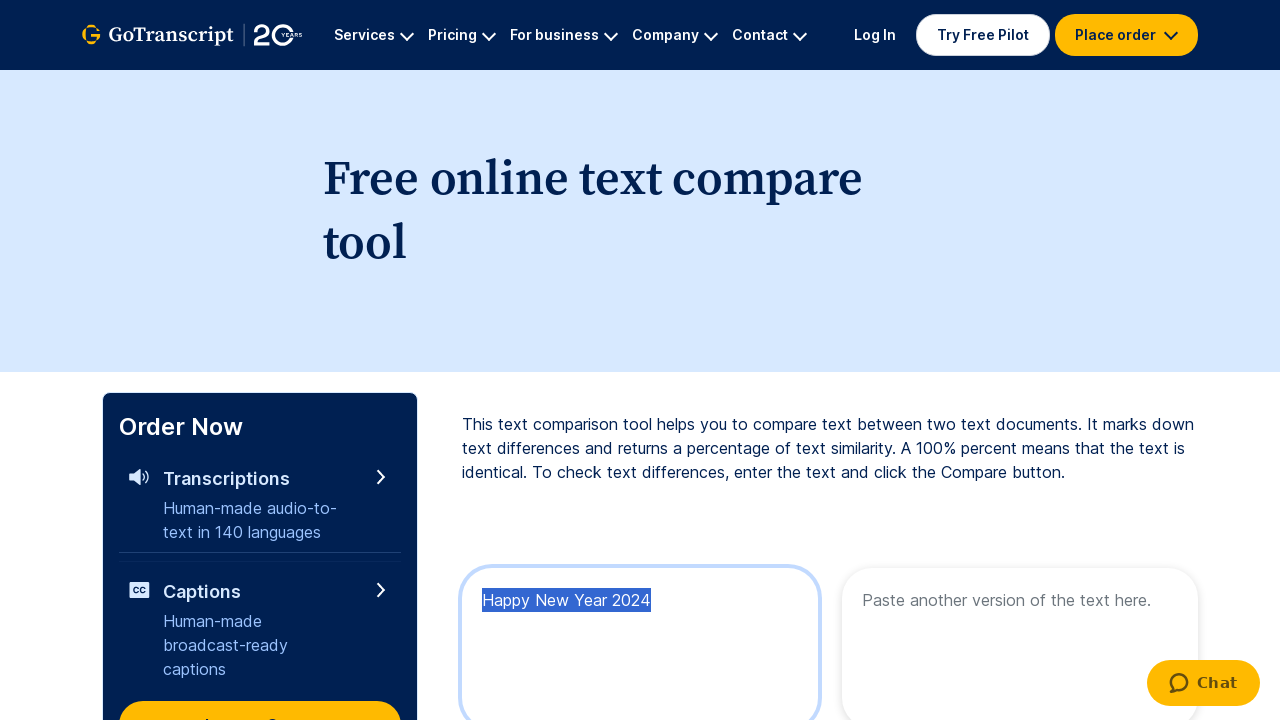

Copied selected text with Ctrl+C
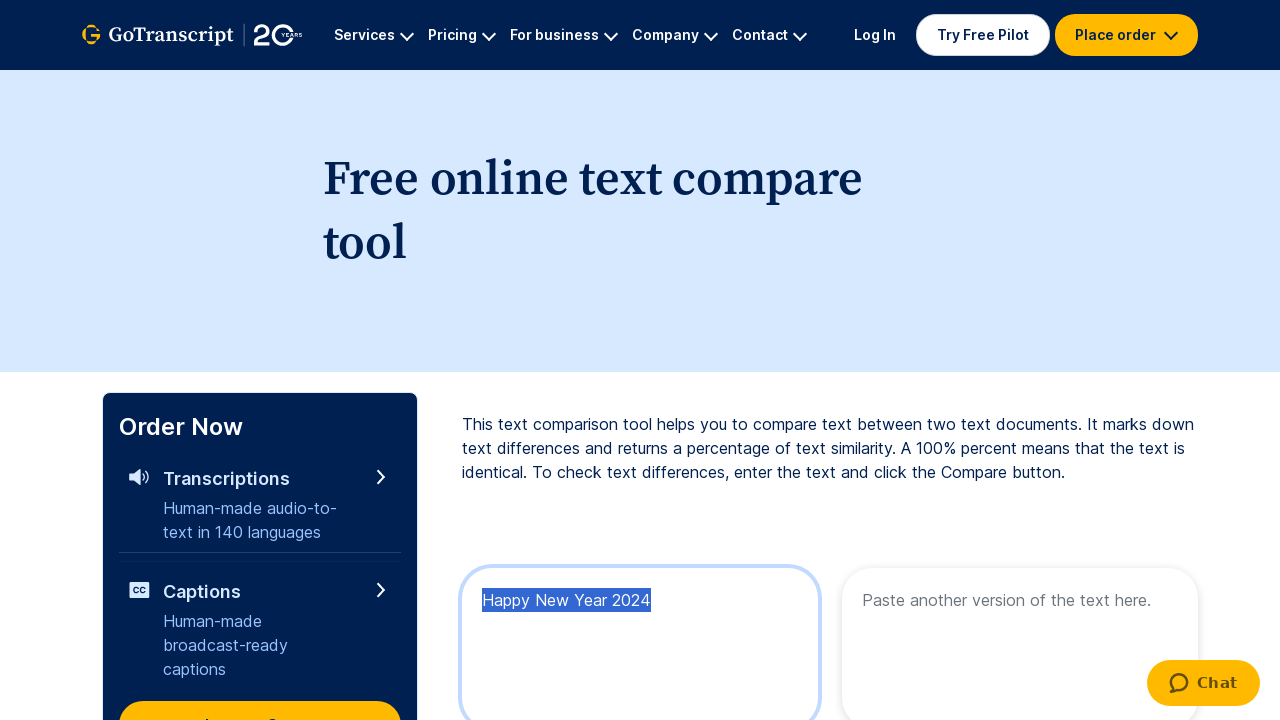

Tabbed to next field
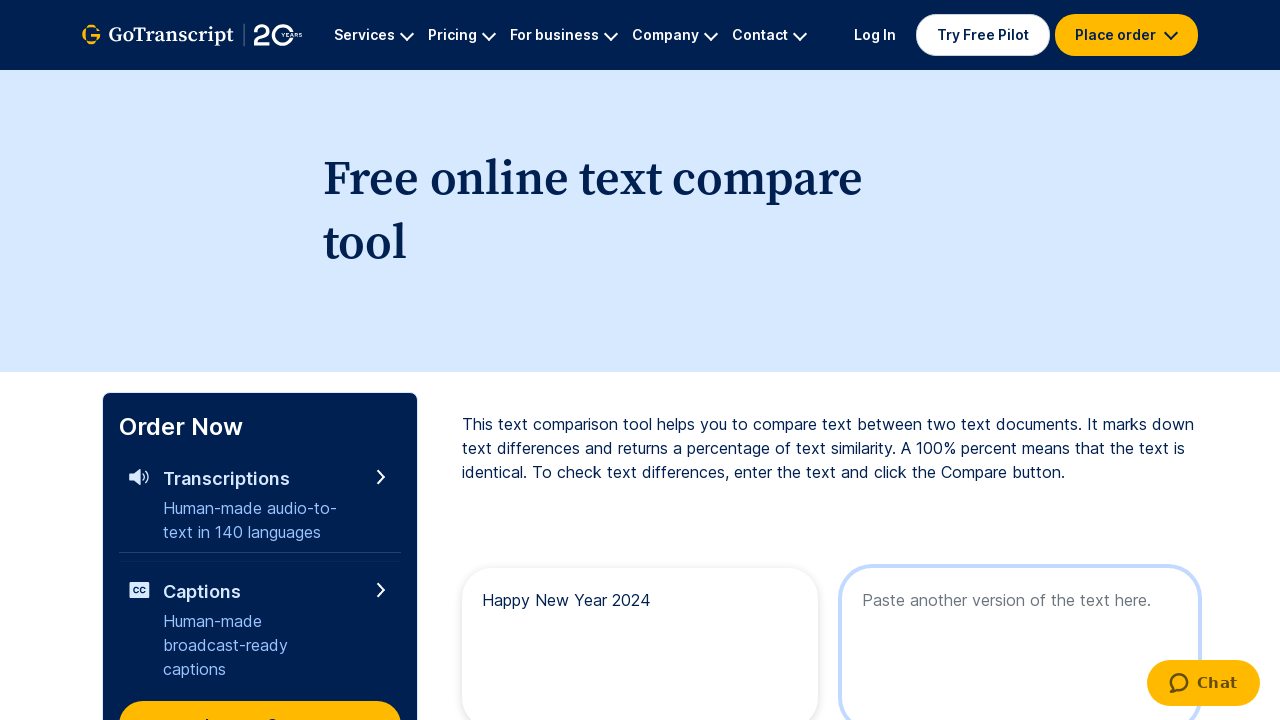

Pasted text with Ctrl+V
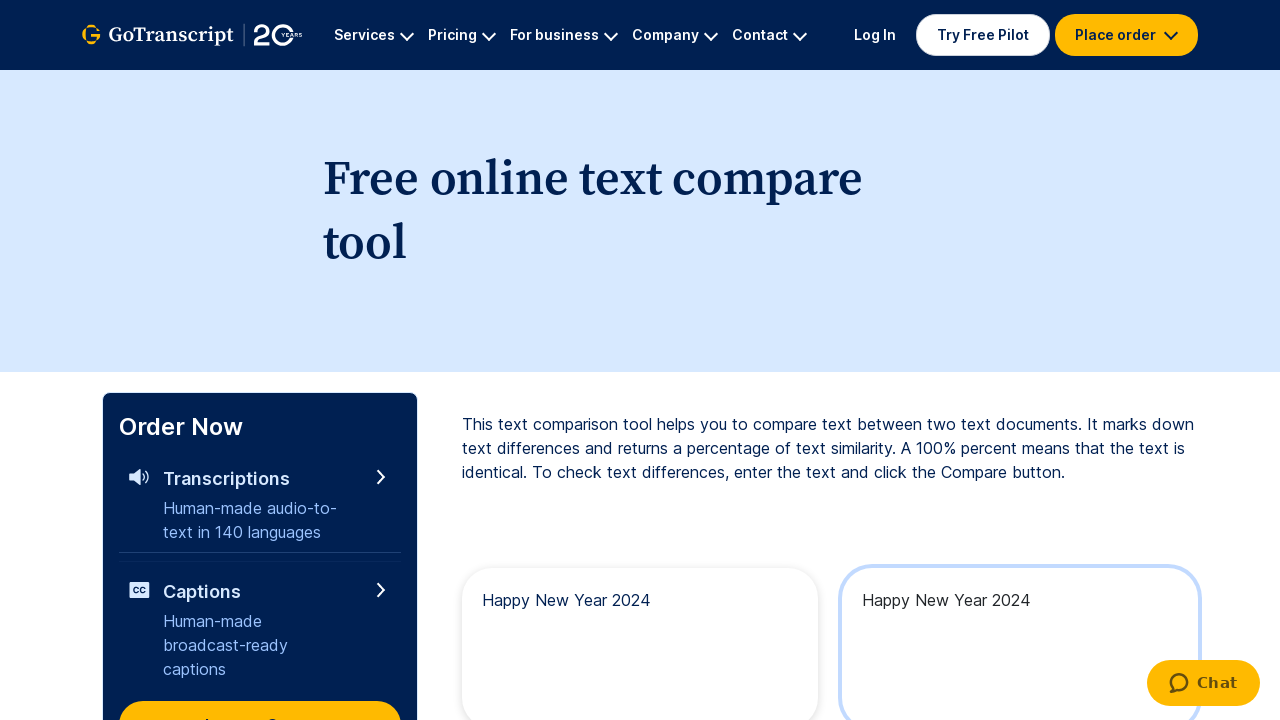

Waited 2 seconds for paste action to complete
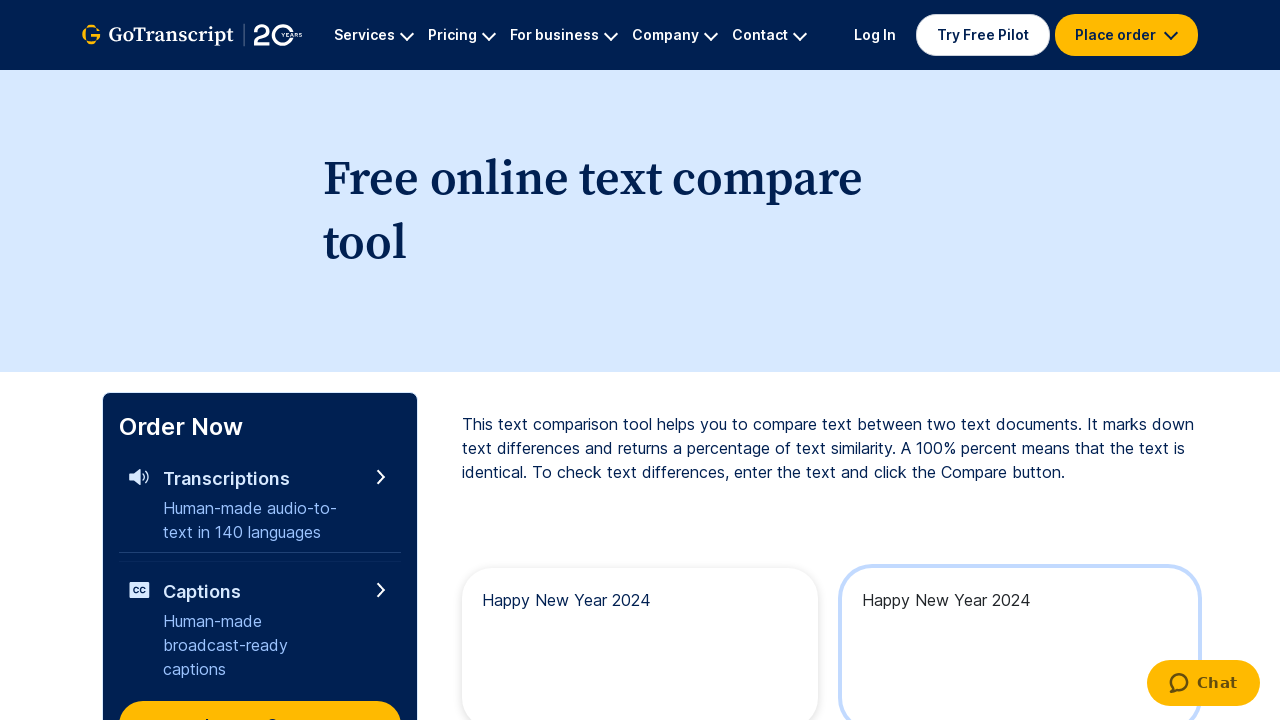

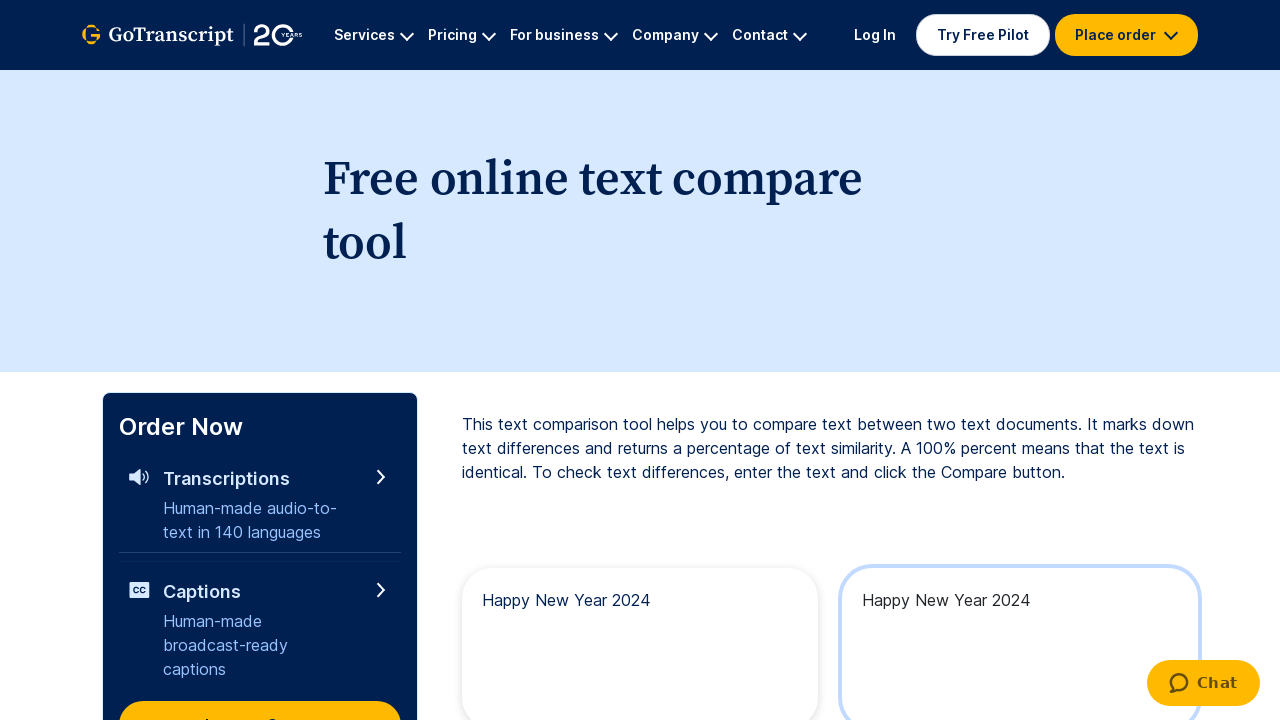